Tests retrieving page metadata (domain, title, URL) using JavaScript execution and then navigates to a new URL

Starting URL: https://katalon-demo-cura.herokuapp.com/

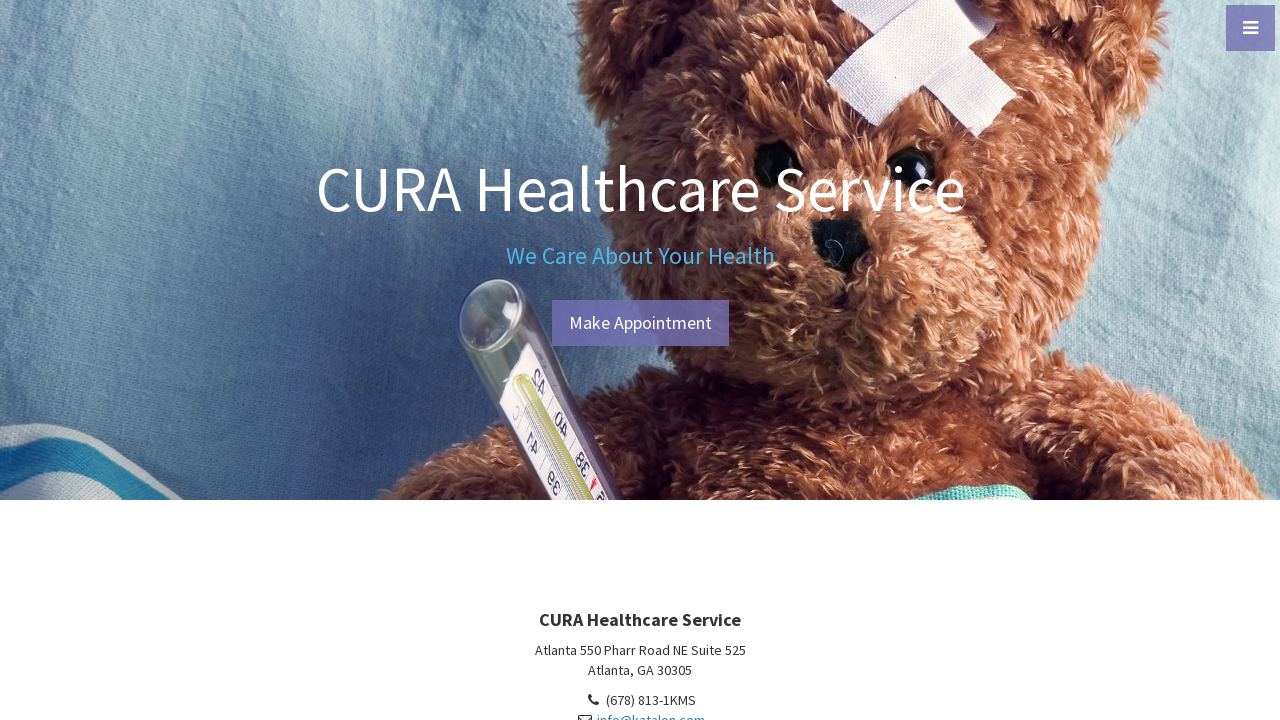

Retrieved document domain using JavaScript
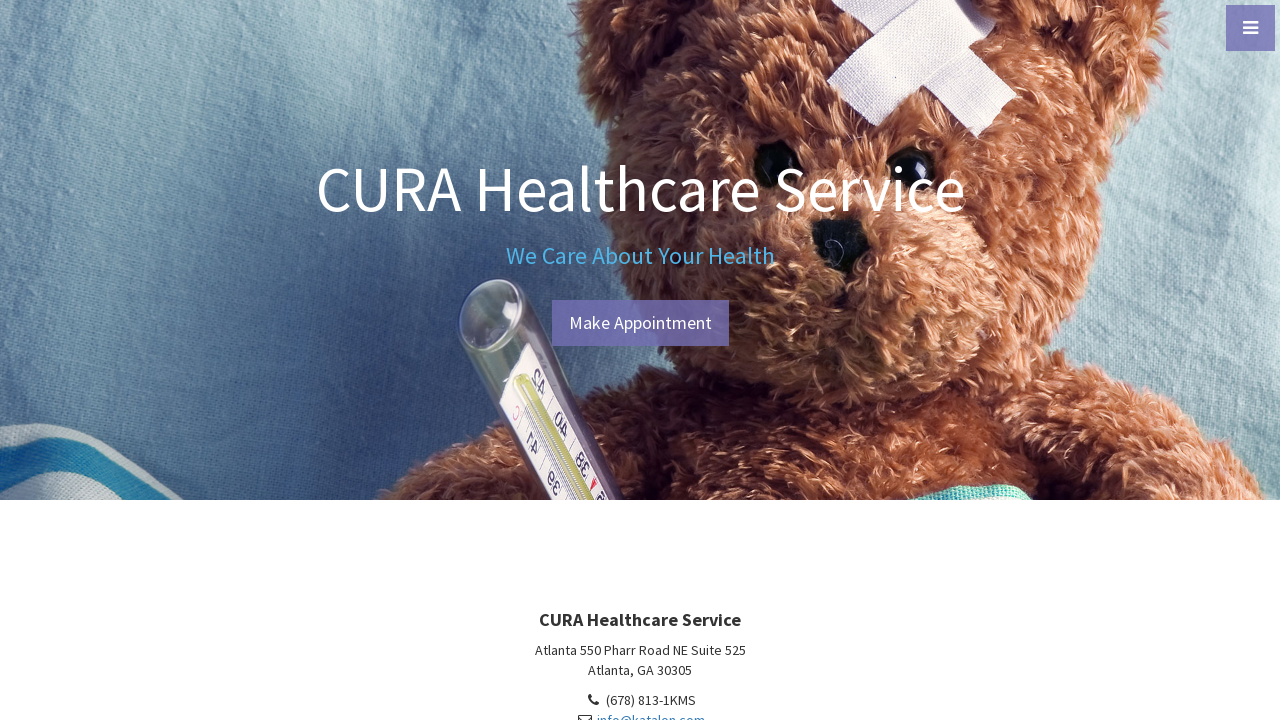

Verified document domain matches 'katalon-demo-cura.herokuapp.com'
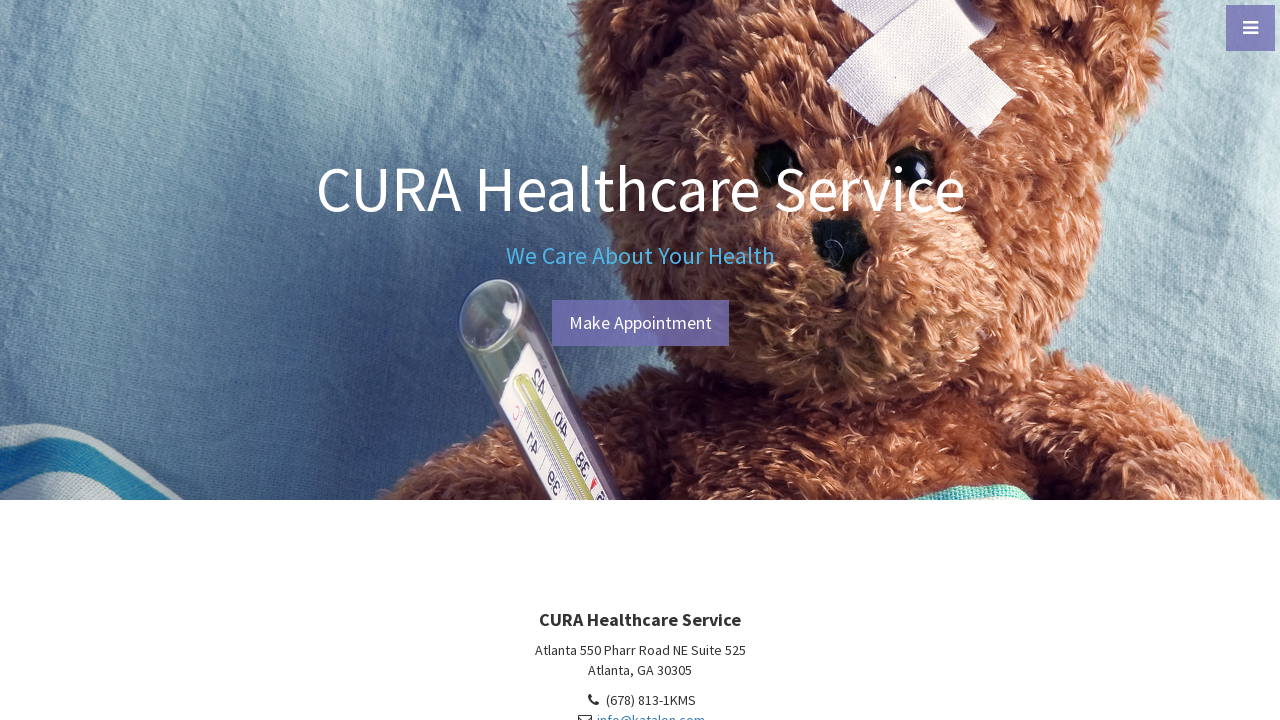

Retrieved document title using JavaScript
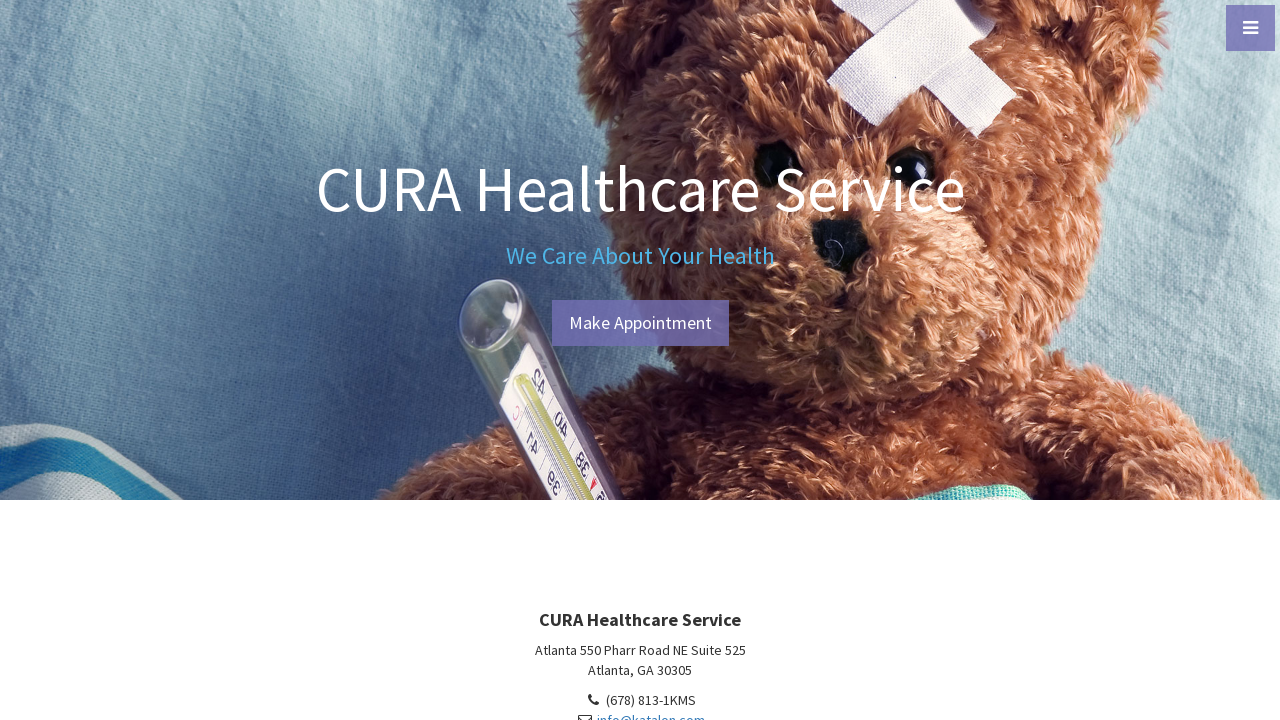

Verified document title matches 'CURA Healthcare Service'
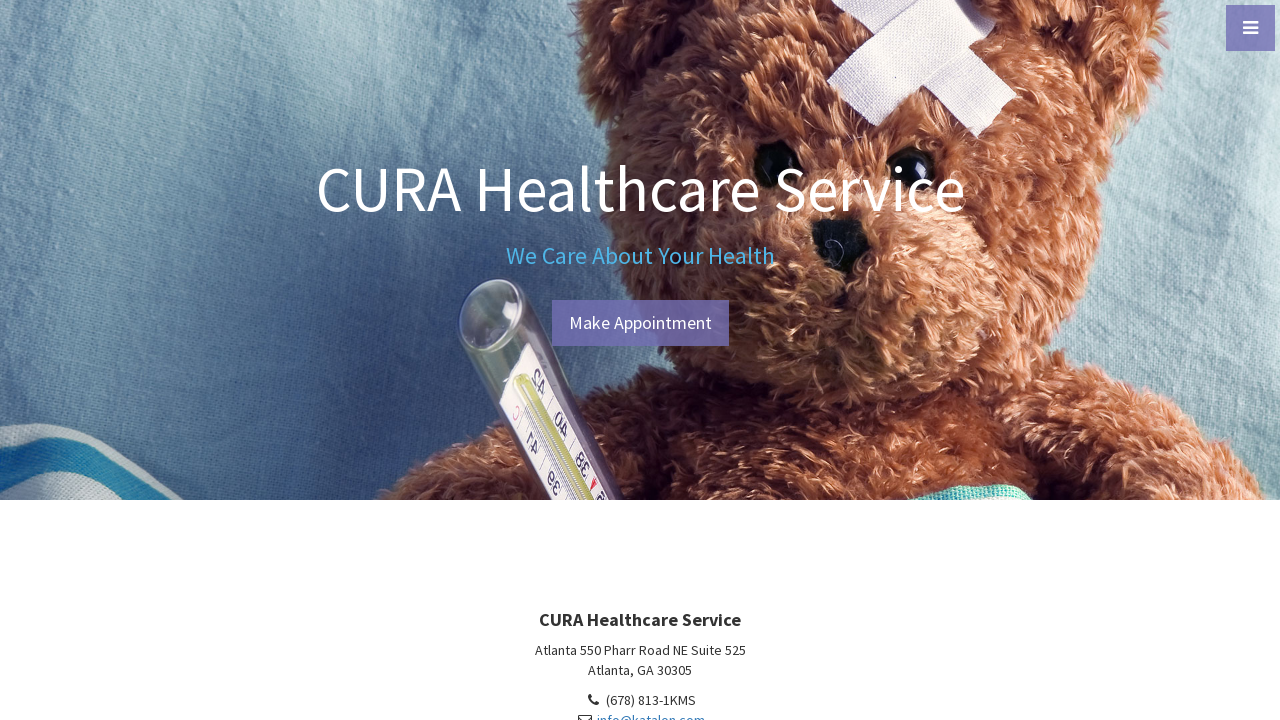

Retrieved document URL using JavaScript
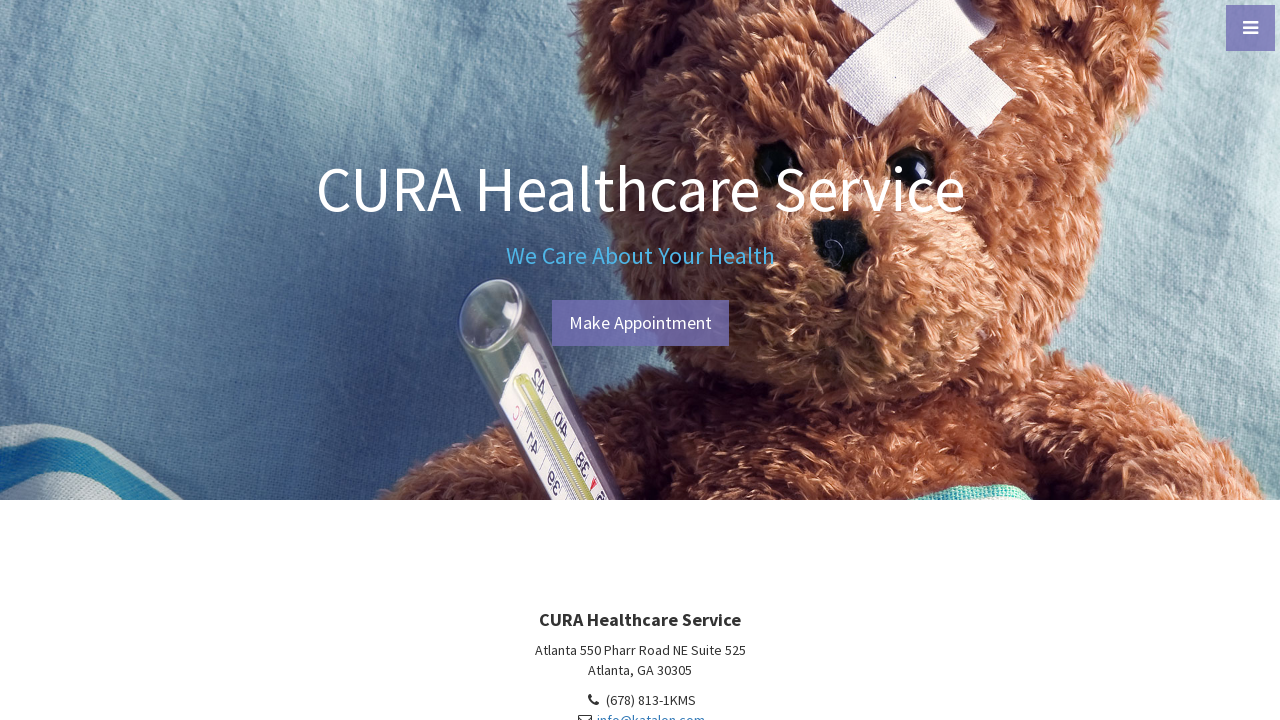

Verified document URL matches 'https://katalon-demo-cura.herokuapp.com/'
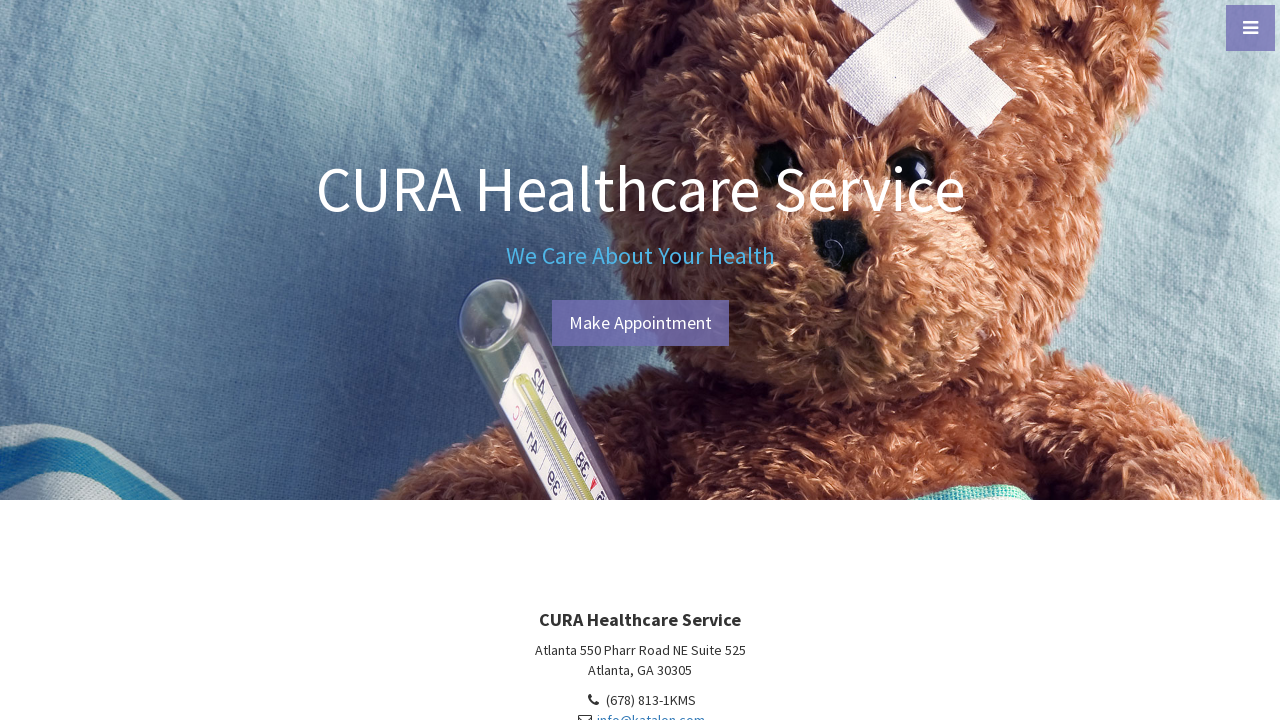

Navigated to new URL 'https://learnenglish.britishcouncil.org/' using JavaScript
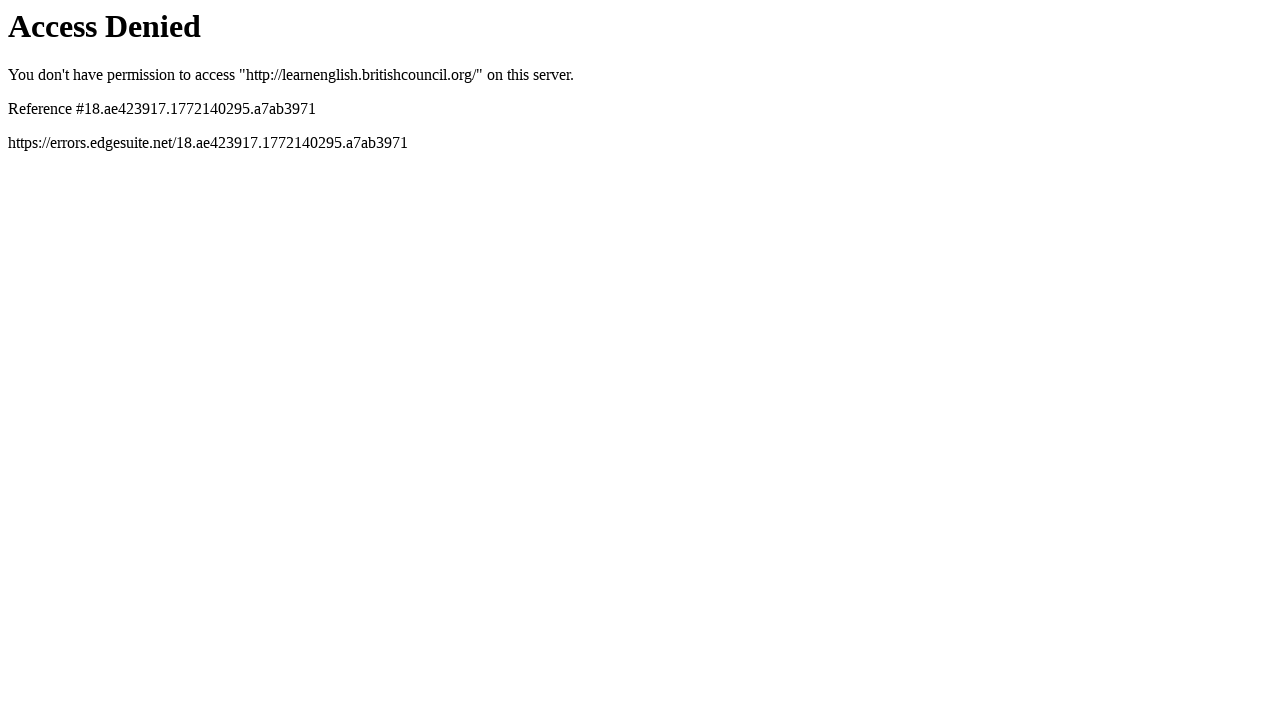

Waited for page load state to complete
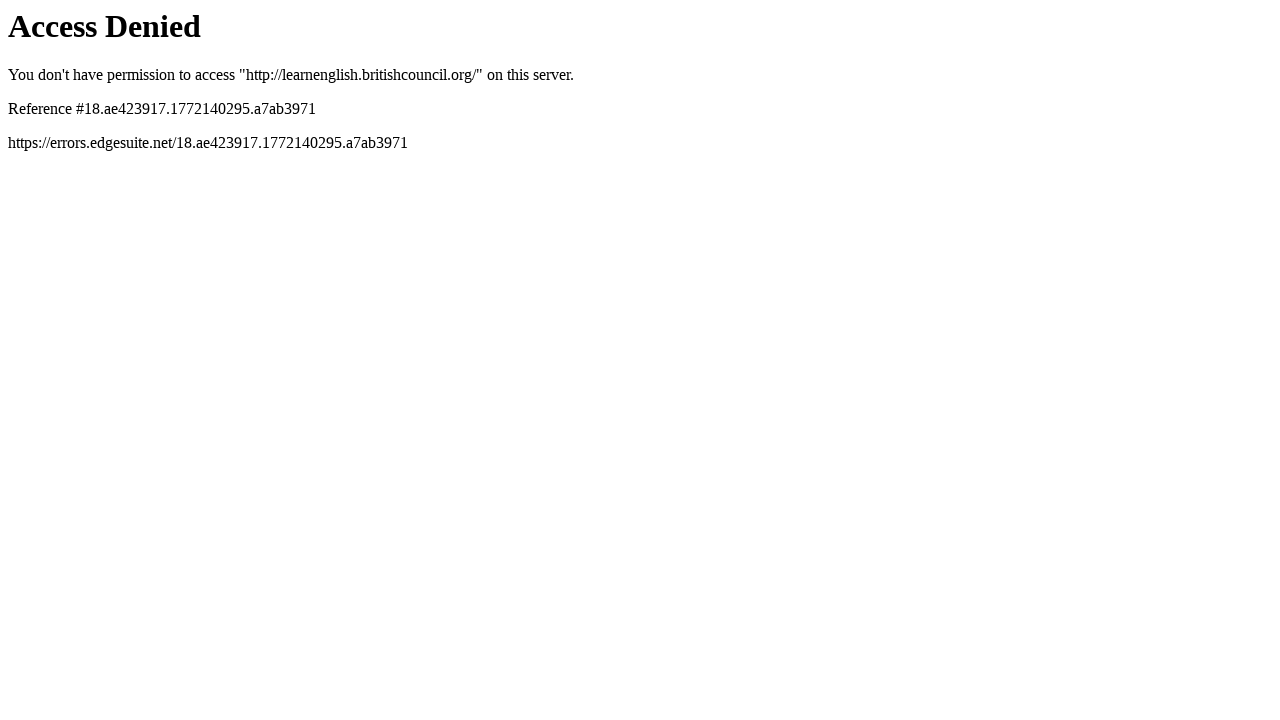

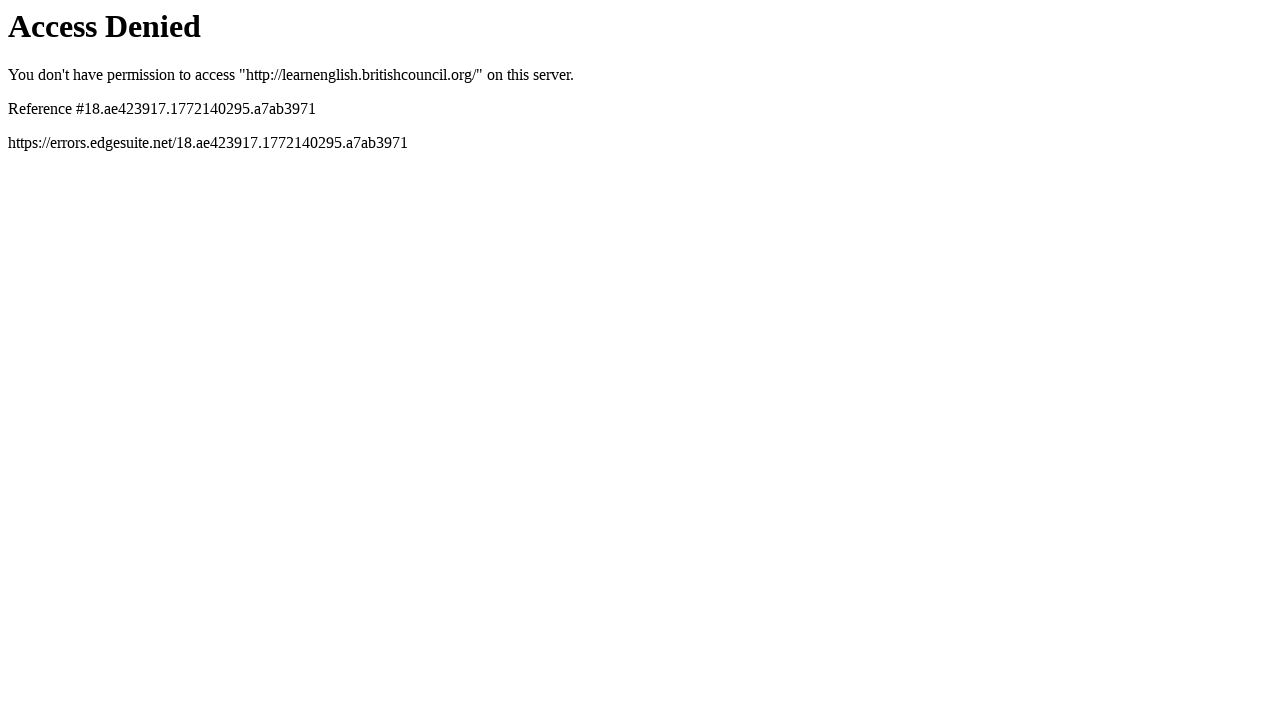